Tests browser window handling functionality including opening new windows, opening multiple tabs, closing windows except the primary one, and waiting for delayed window opens on the LeafGround practice site.

Starting URL: https://leafground.com/window.xhtml

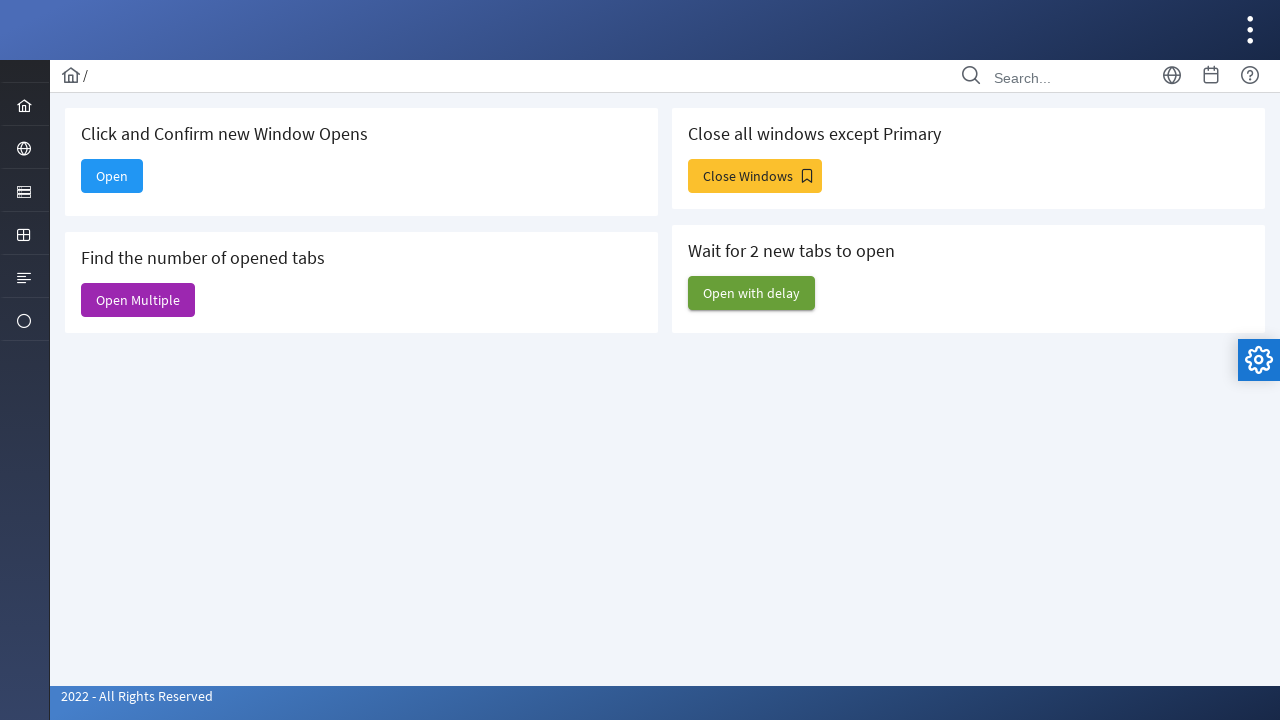

Clicked 'Open' button to open a new window at (112, 176) on xpath=//span[text()='Open']//ancestor::button
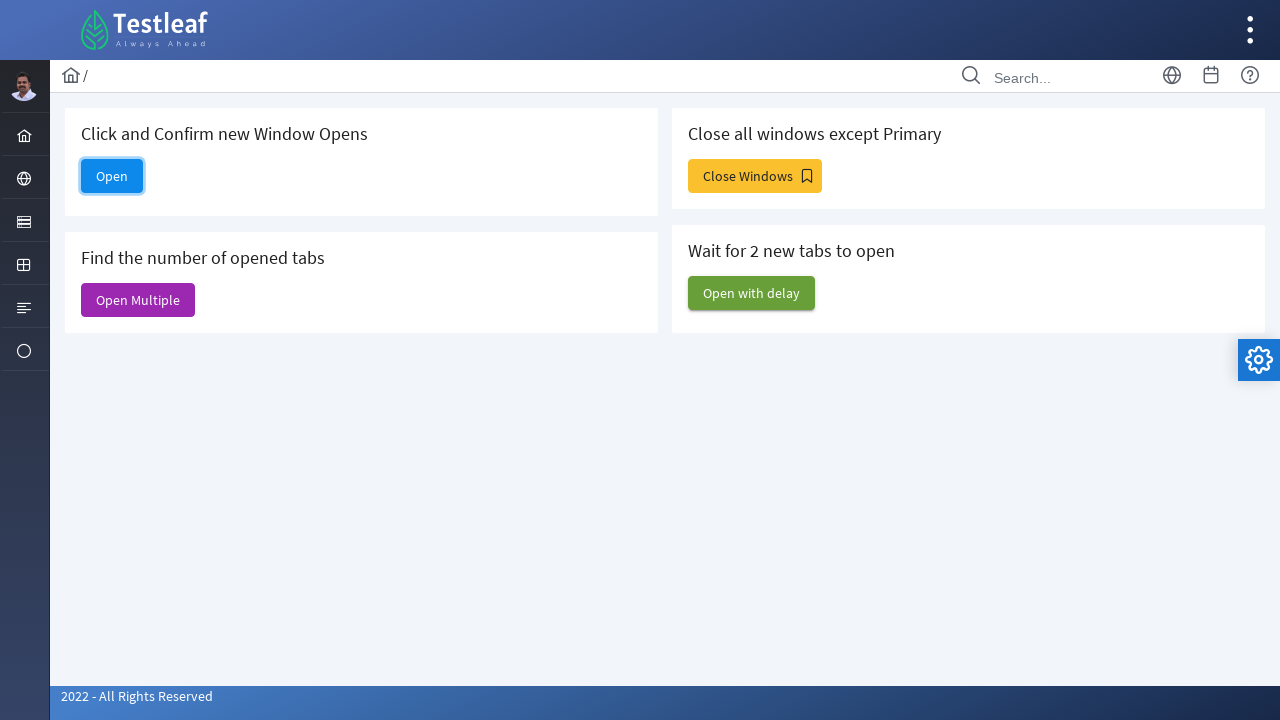

New window opened and context registered
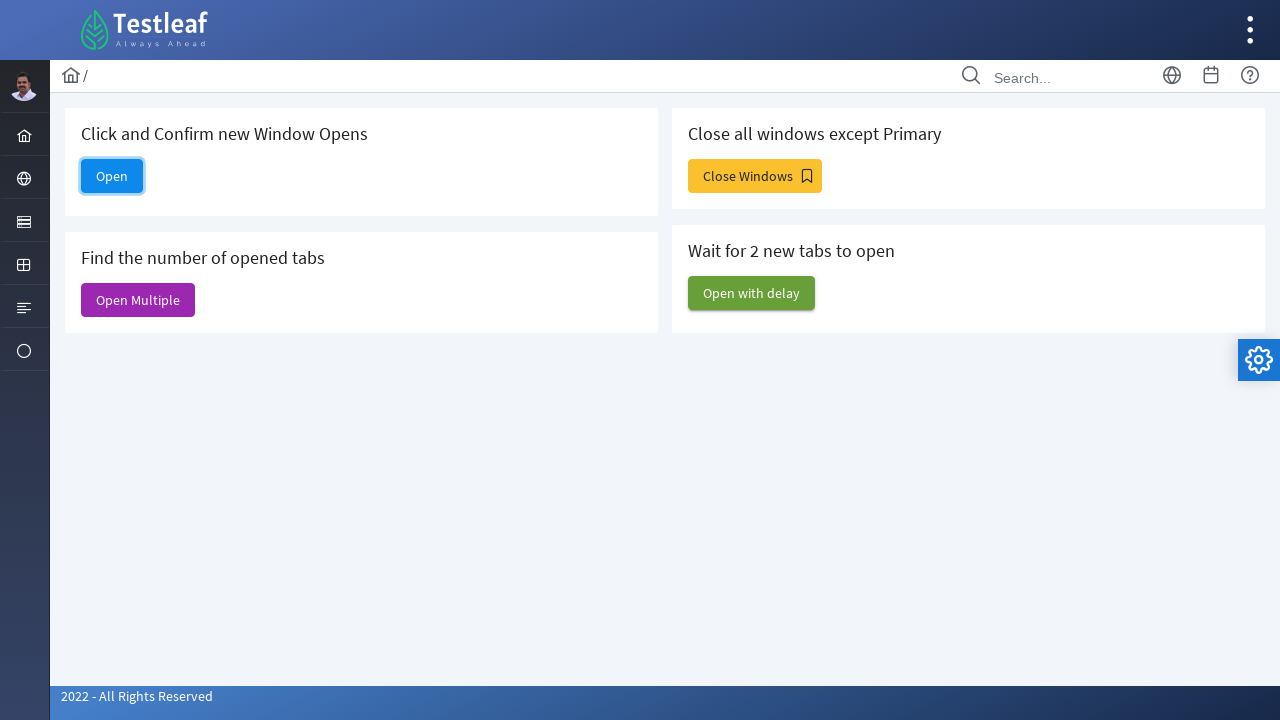

New window page fully loaded
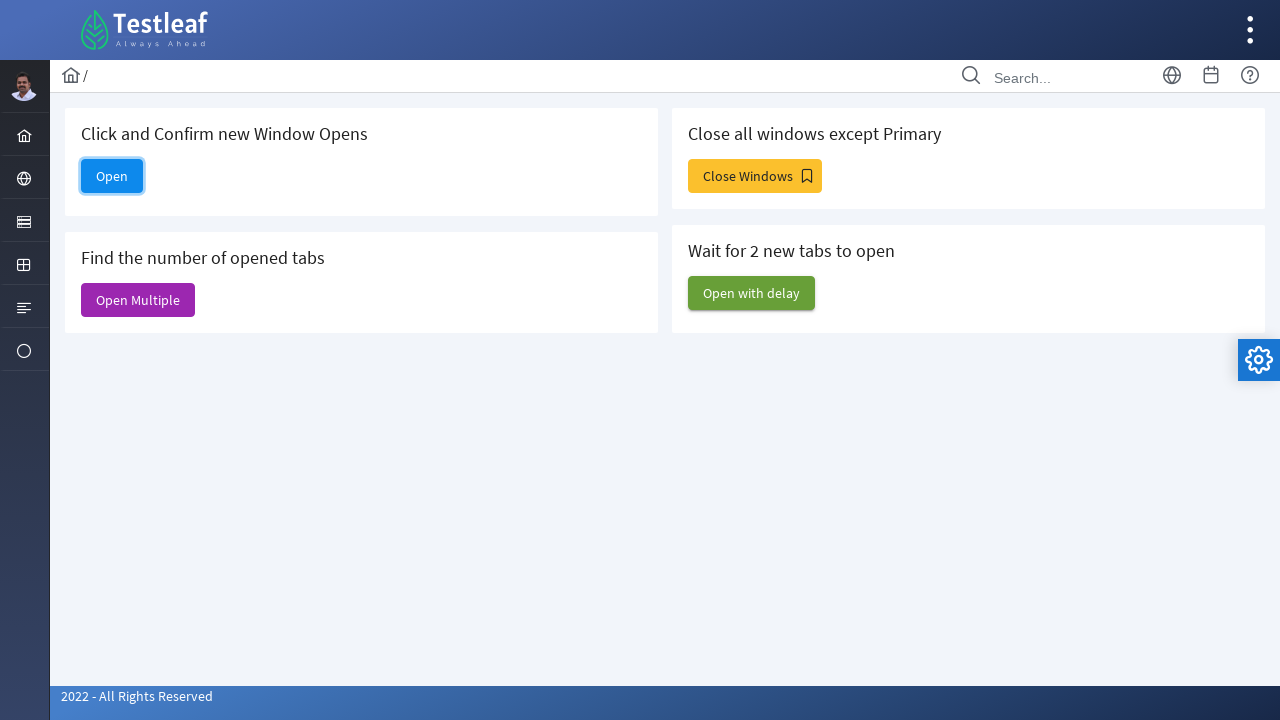

Verified window titles - Original: 'Window', New: 'Dashboard'
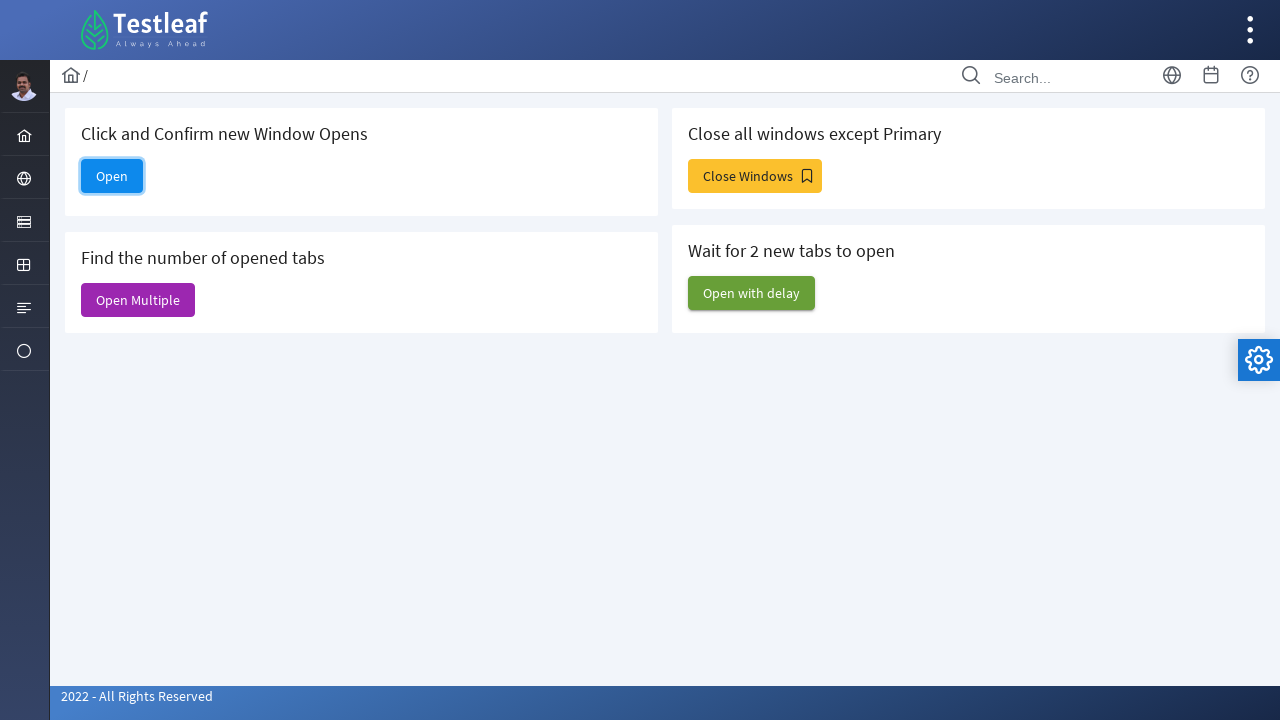

Closed the newly opened window
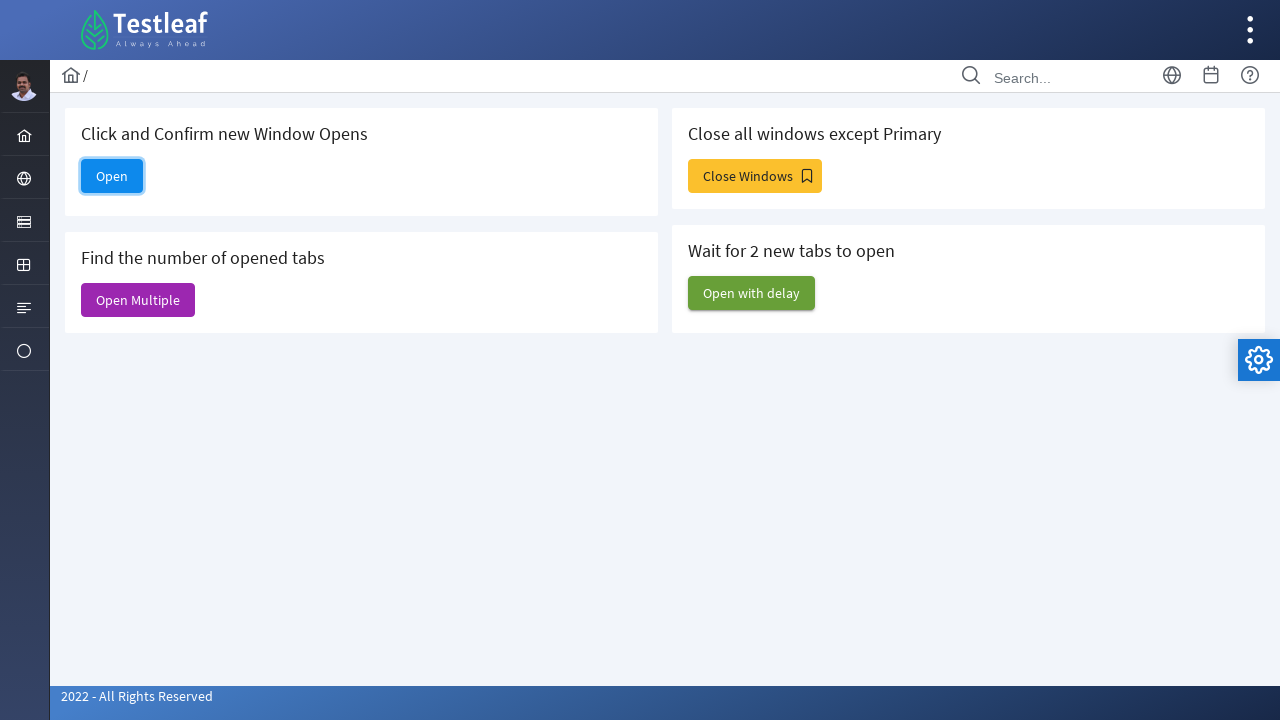

Clicked 'Open Multiple' button to open multiple tabs at (138, 300) on xpath=//span[text()='Open Multiple']//ancestor::button
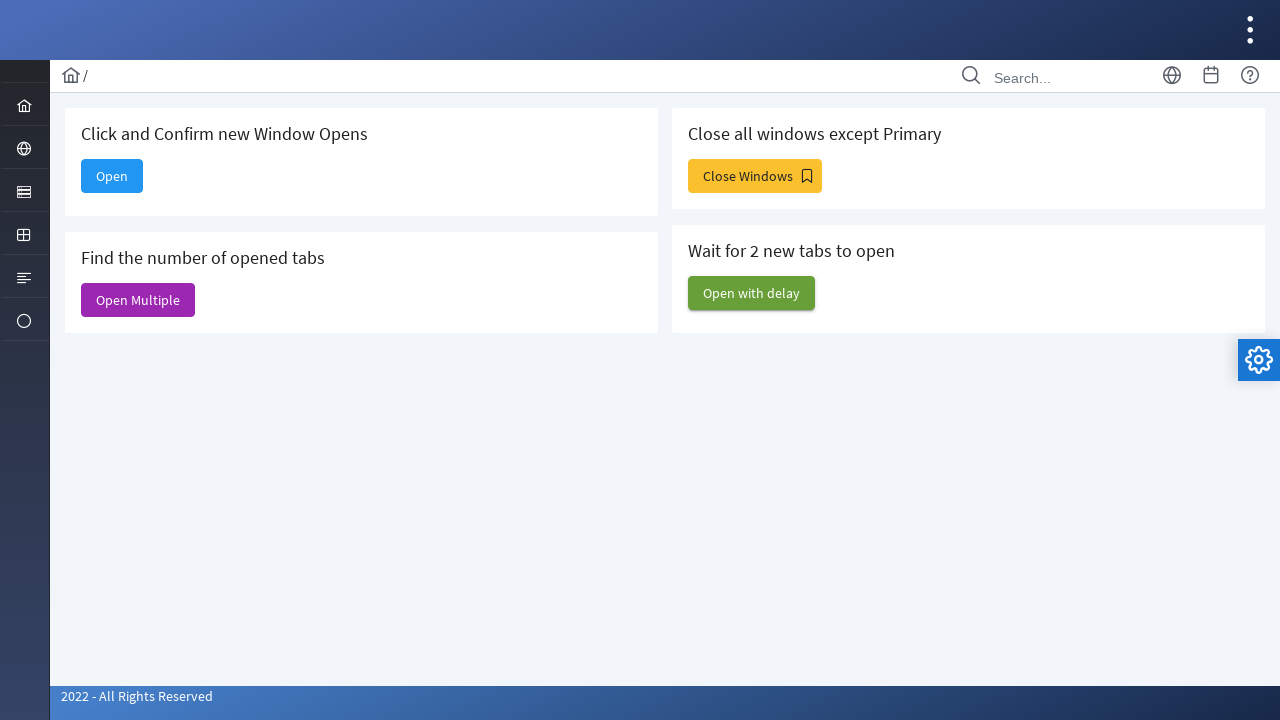

Waited 2 seconds for multiple tabs to open
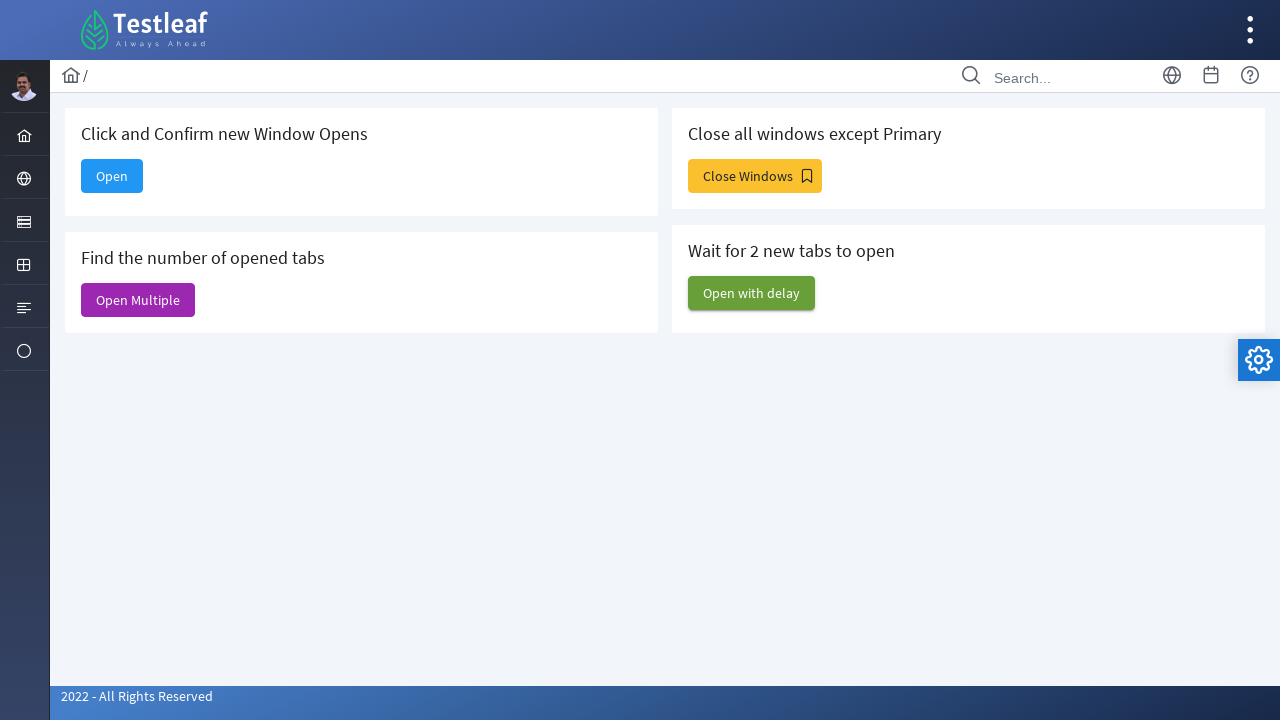

Counted opened tabs: 6 total pages
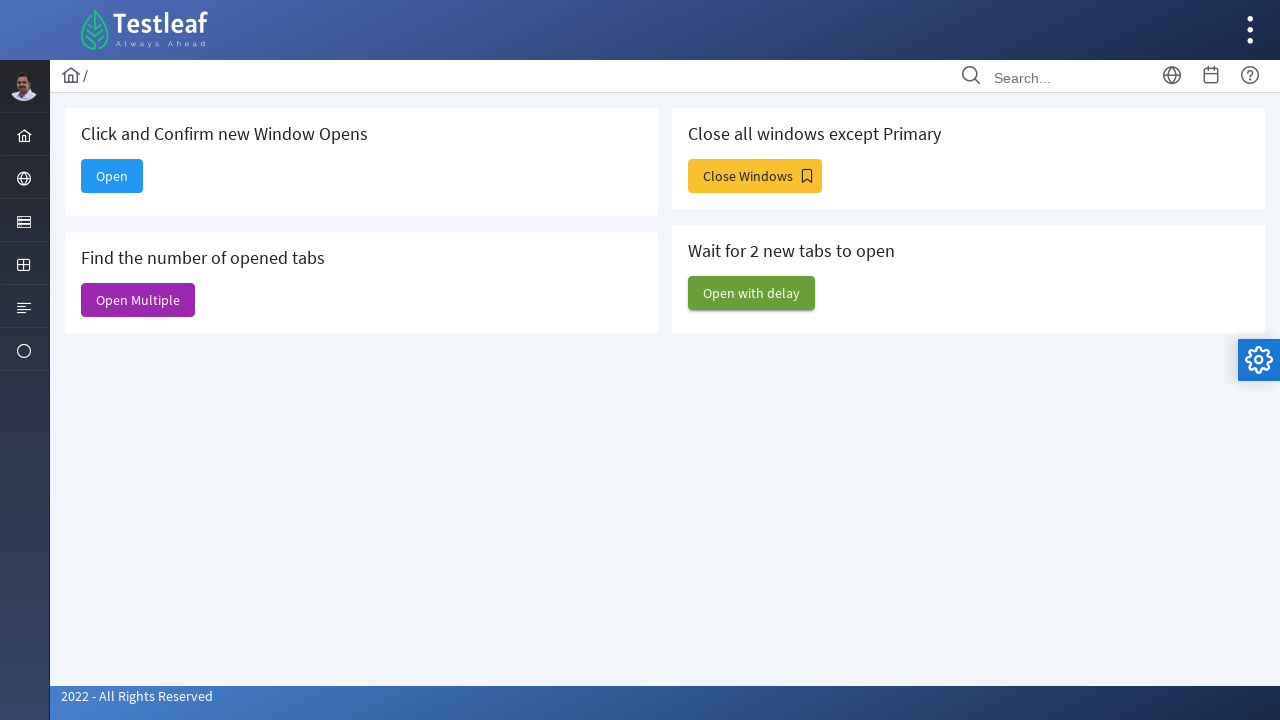

Closed all windows except the primary one
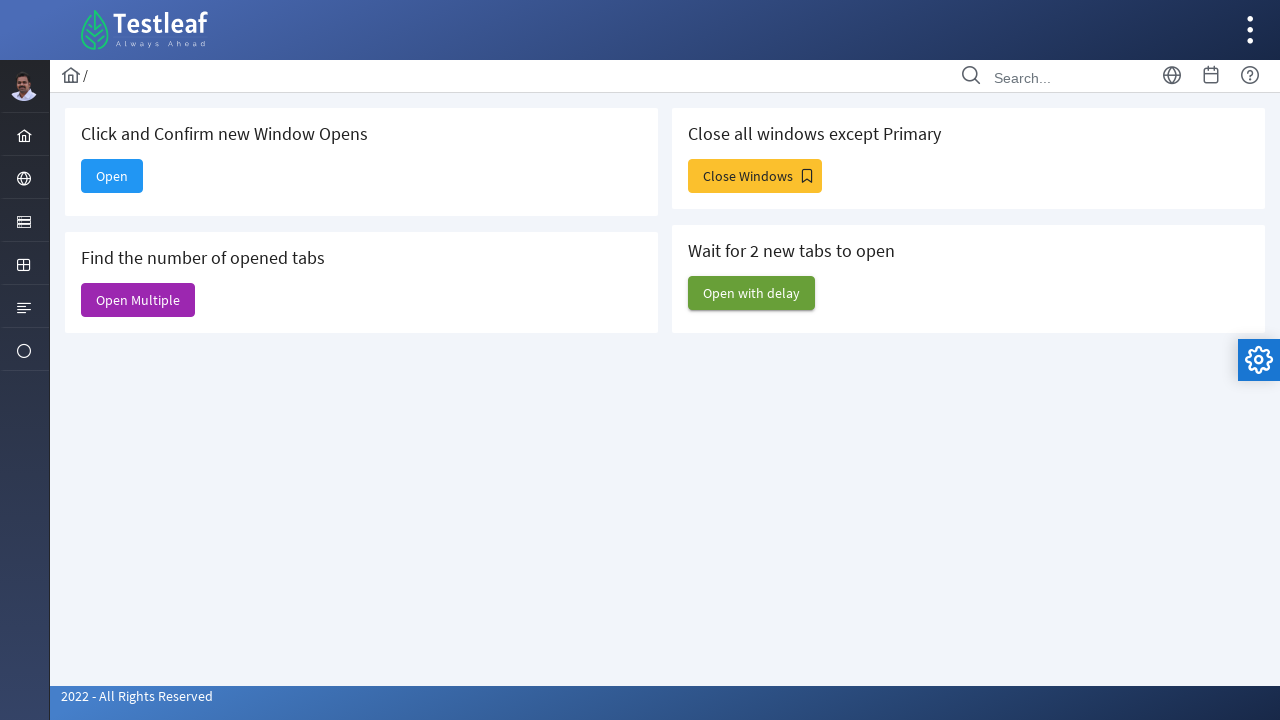

Clicked 'Close Windows' button at (755, 176) on xpath=//span[text()='Close Windows']//ancestor::button
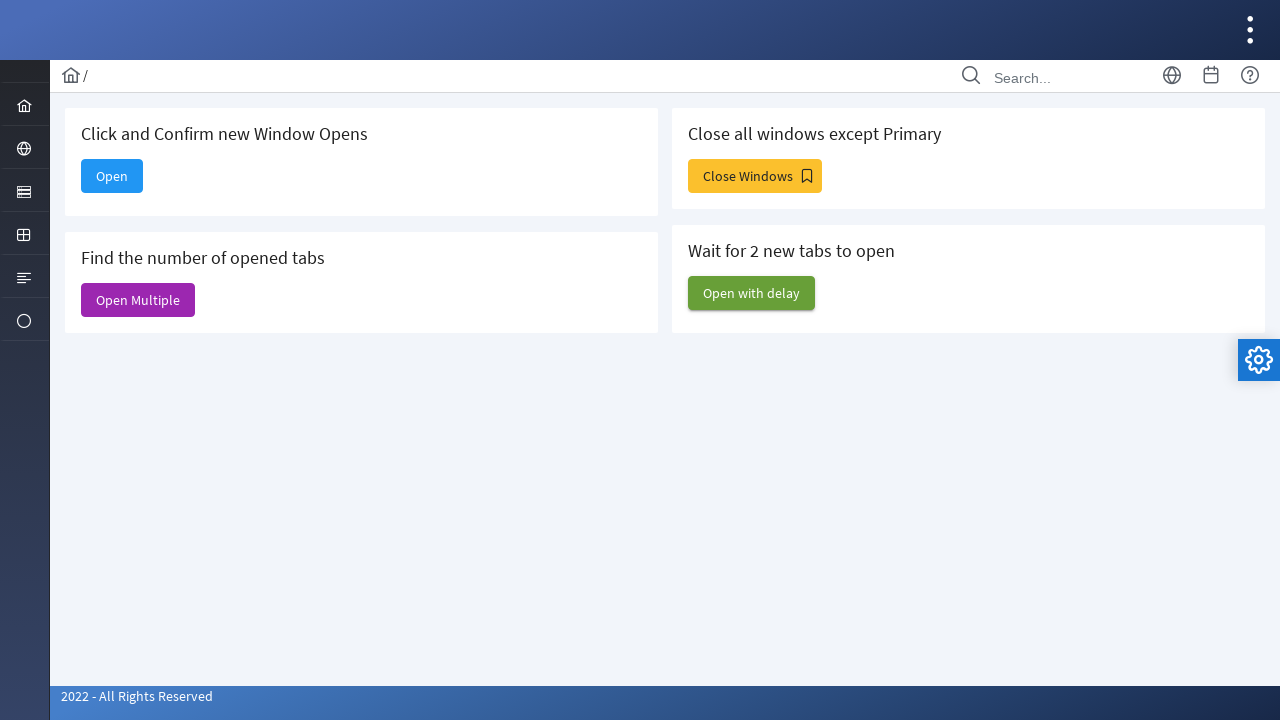

Waited 2 seconds after clicking 'Close Windows' button
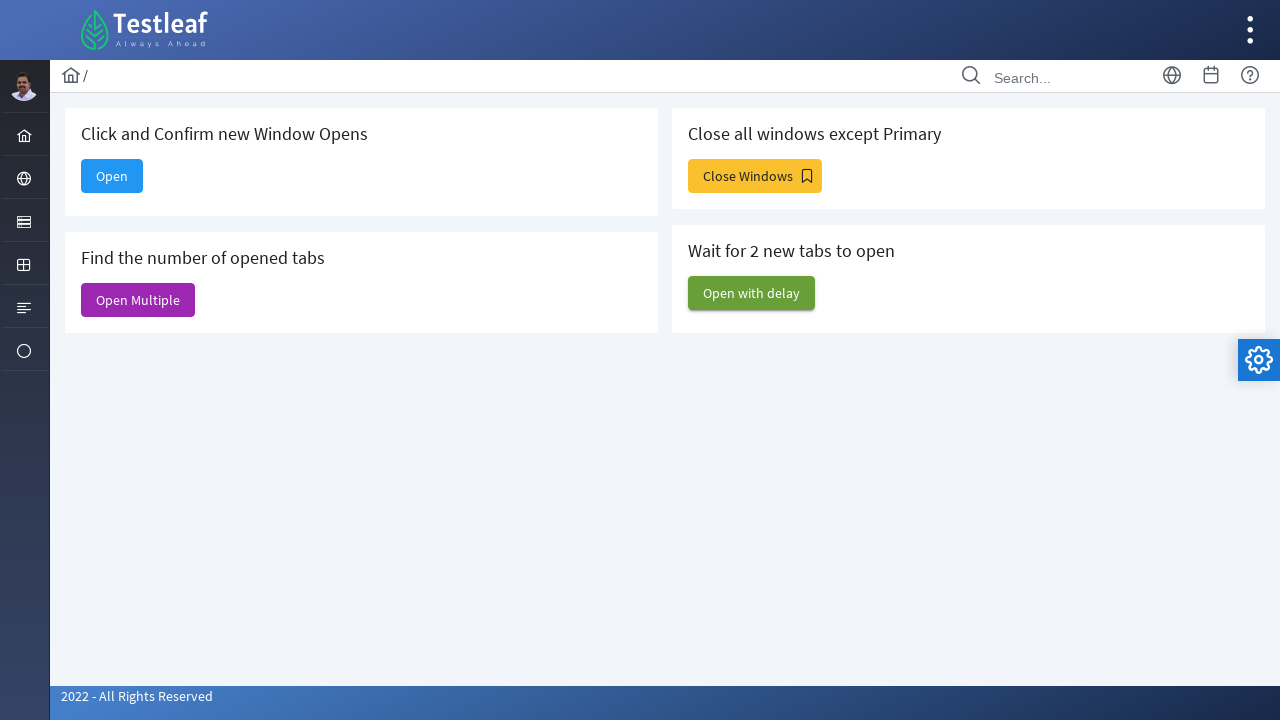

Closed any remaining windows except the primary one
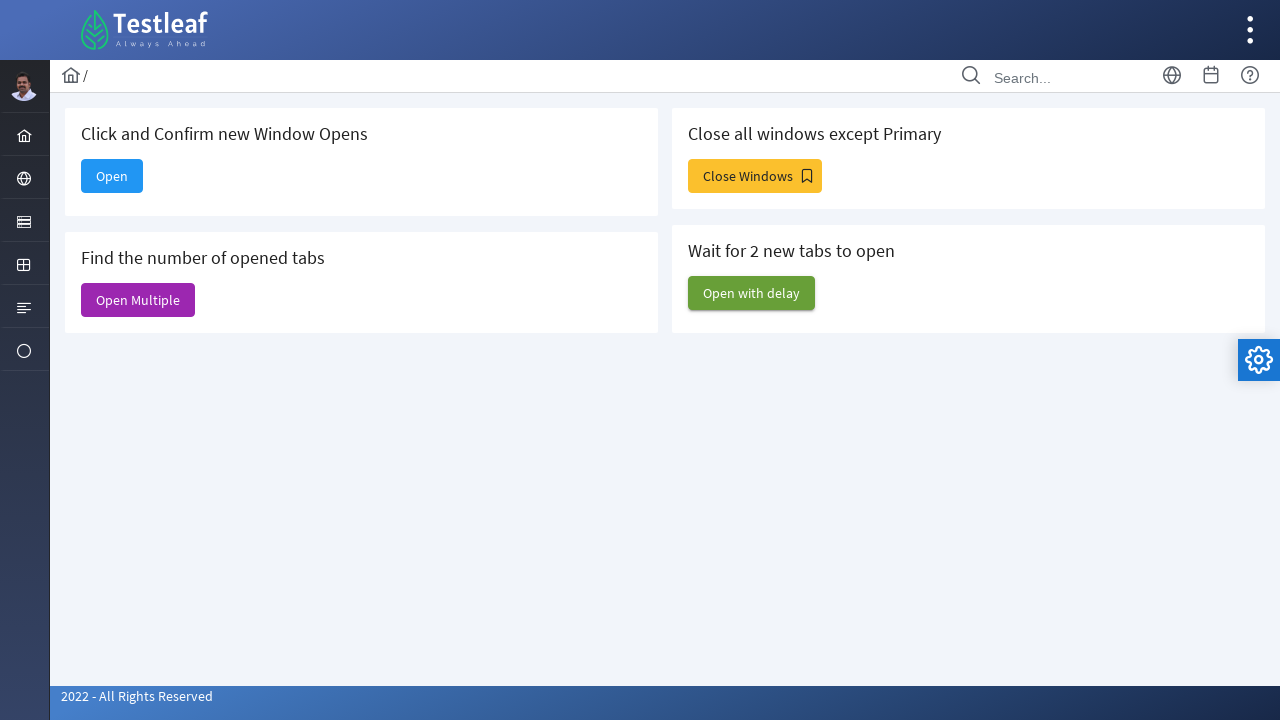

Clicked 'Open with delay' button at (752, 293) on xpath=//span[text()='Open with delay']//ancestor::button
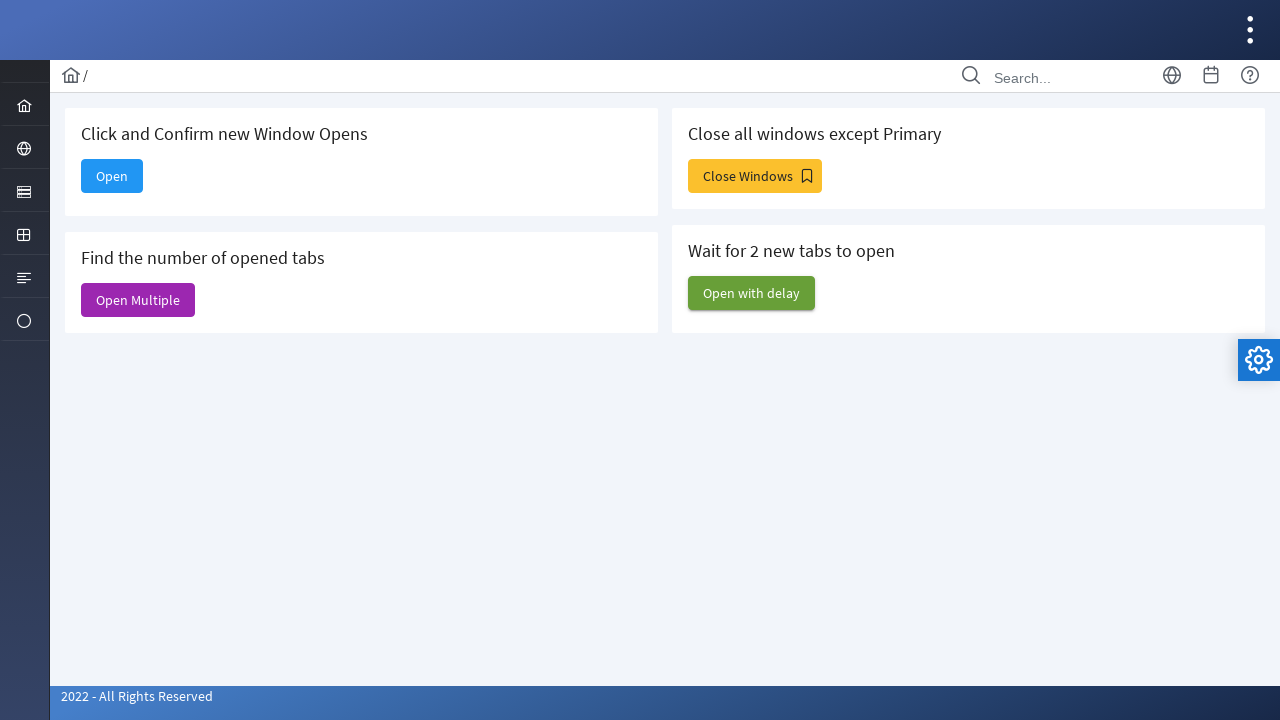

Waited 5 seconds for delayed windows to open
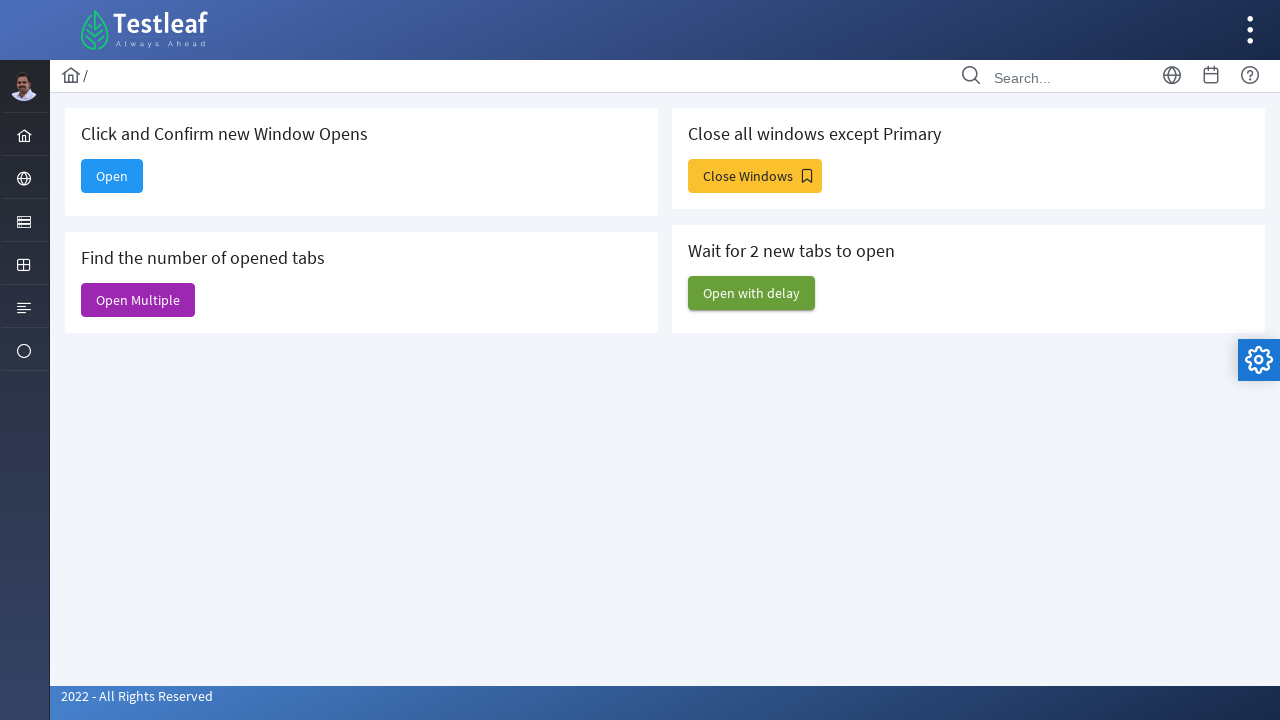

Counted final number of tabs: 3 total pages
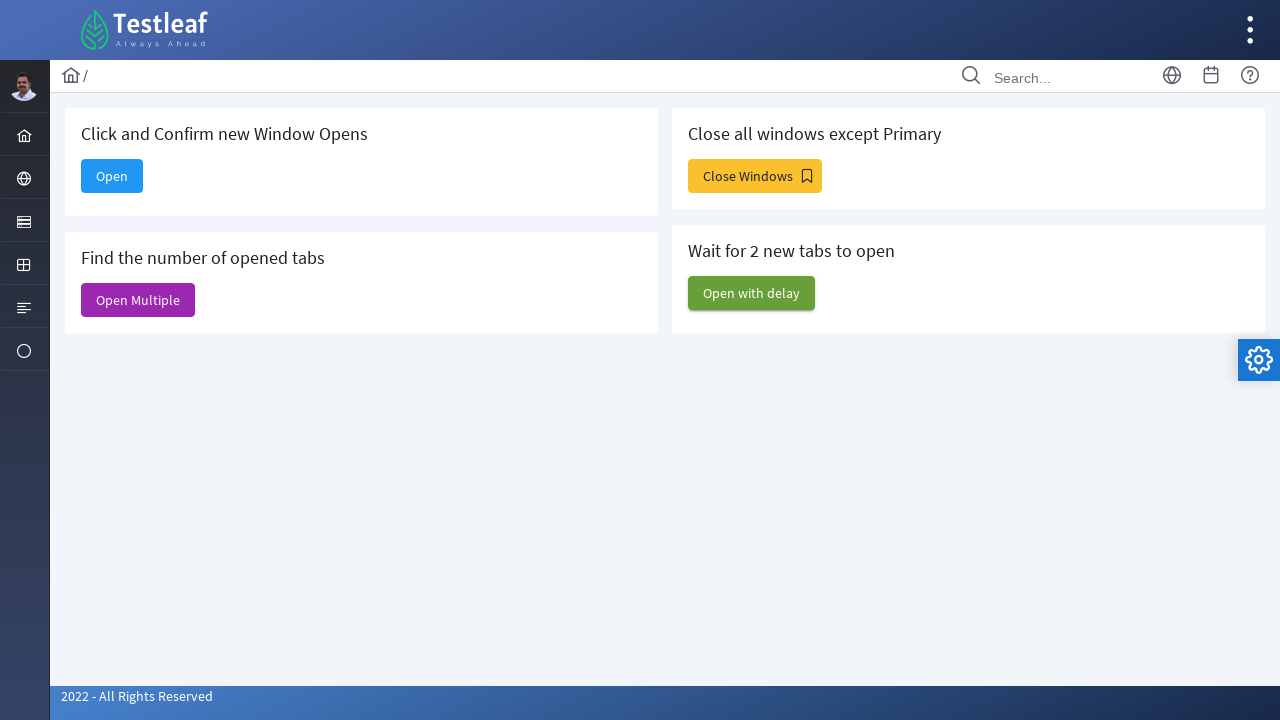

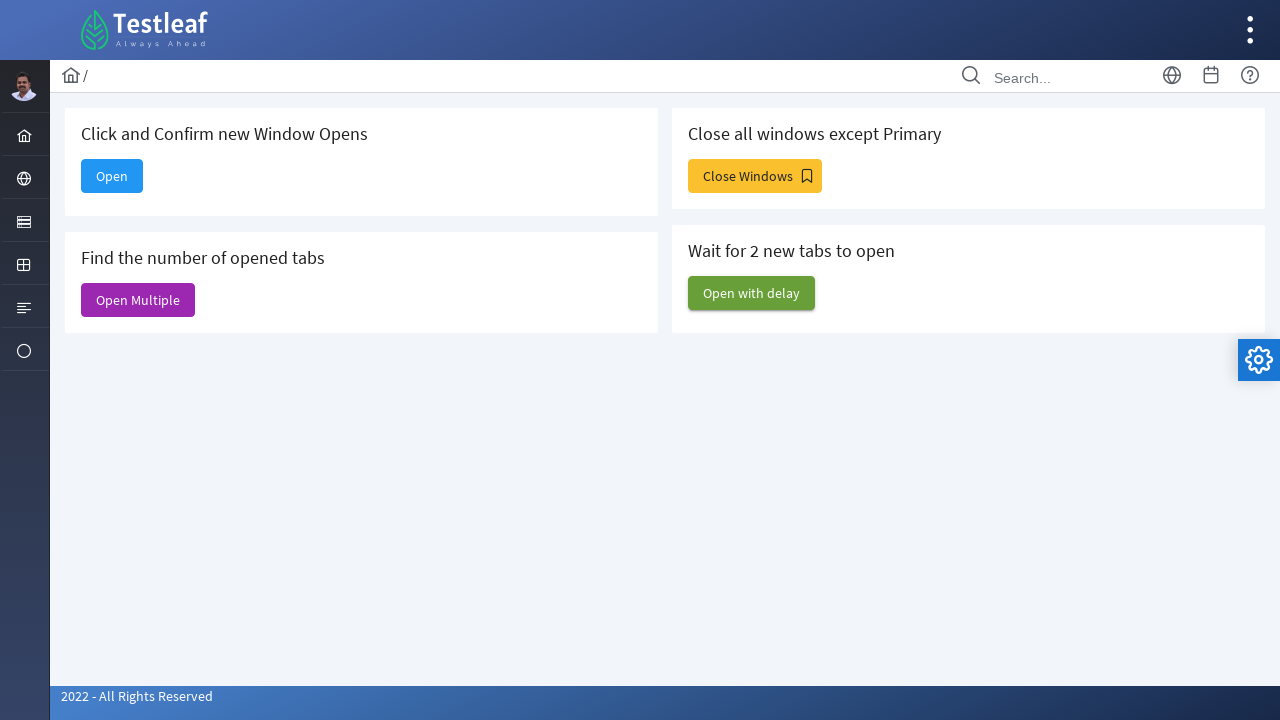